Tests the Right Click Me button on DemoQA buttons page by right-clicking it and verifying the right click message appears

Starting URL: https://demoqa.com/elements

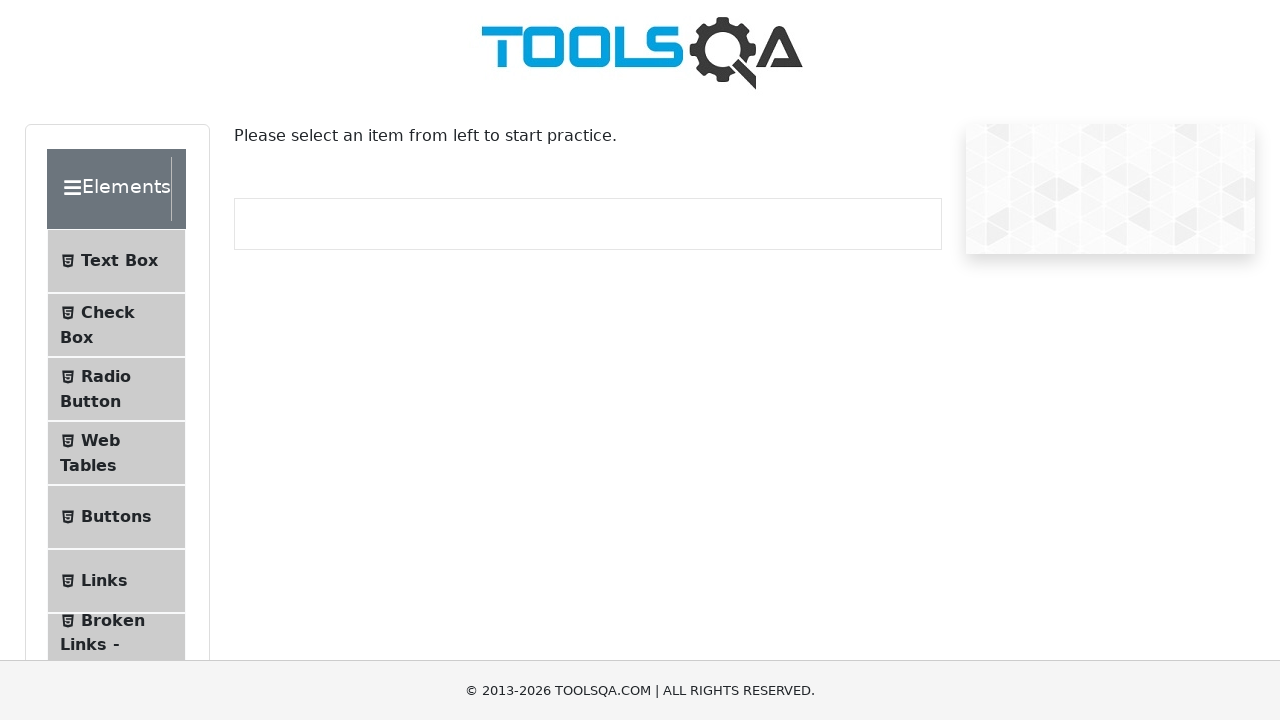

Clicked the Buttons menu item at (116, 517) on li:has-text('Buttons')
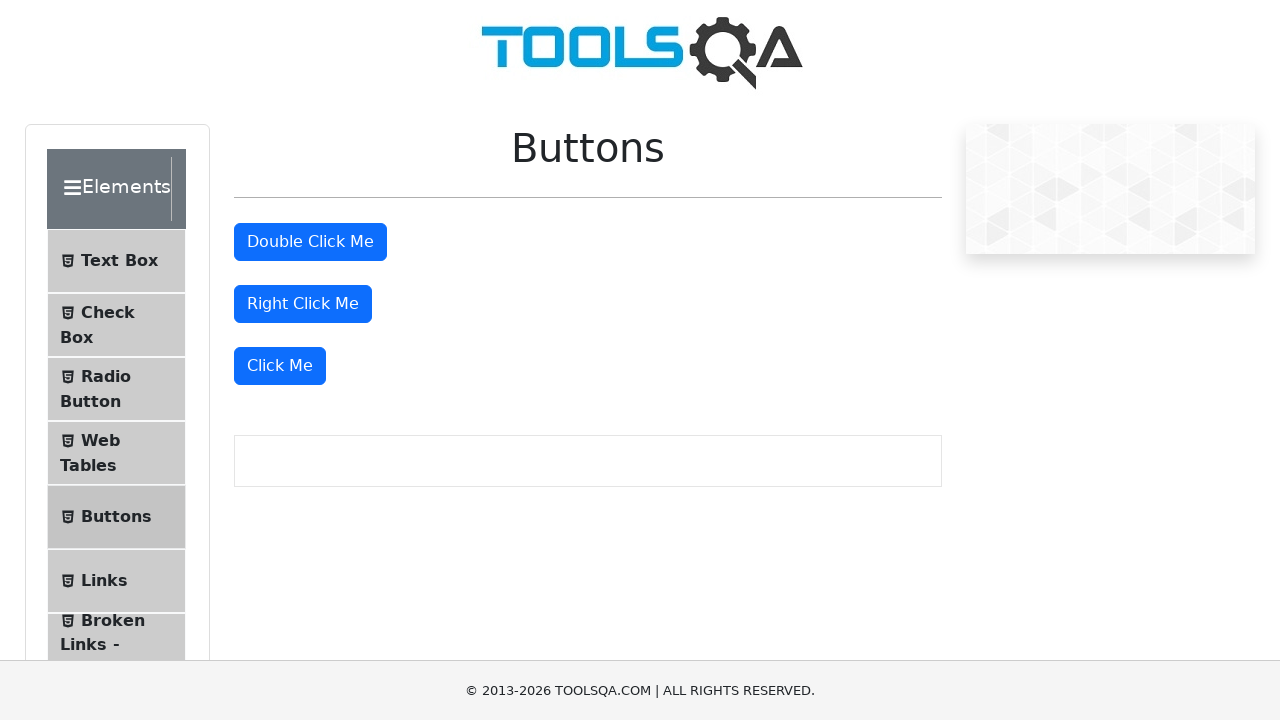

Buttons page loaded at https://demoqa.com/buttons
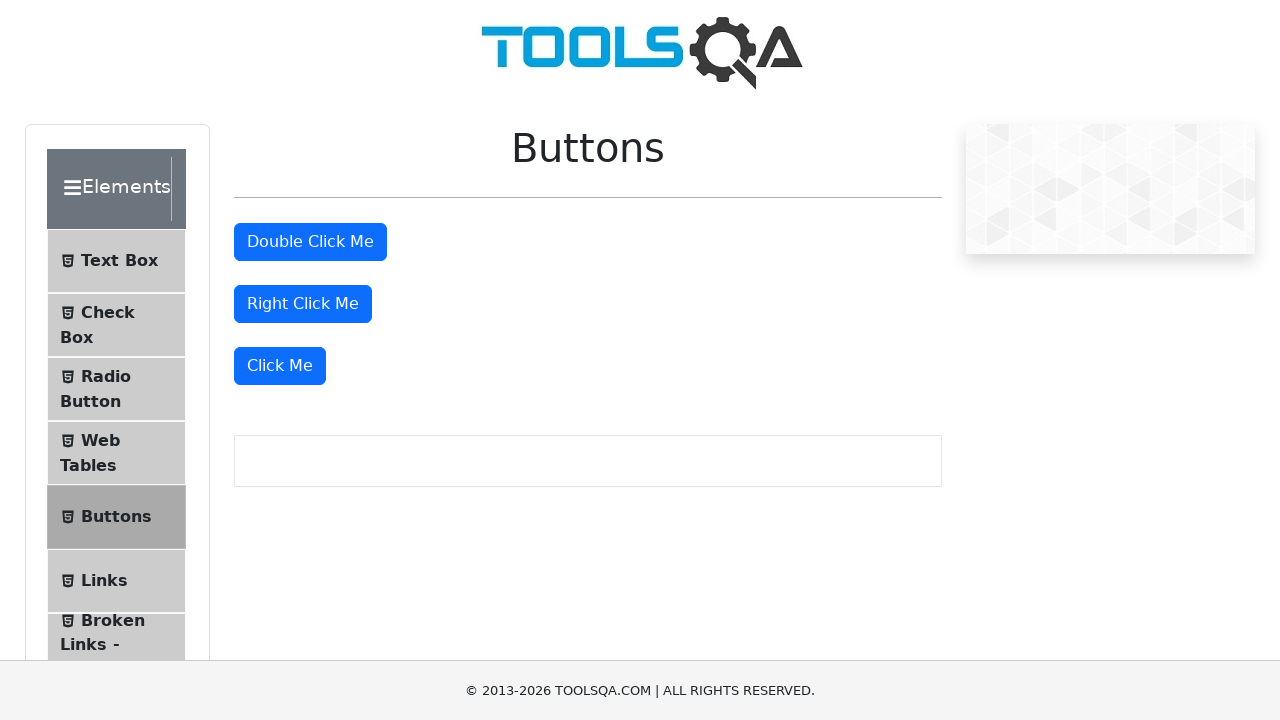

Right-clicked the 'Right Click Me' button at (303, 304) on internal:role=button[name="Right Click Me"i]
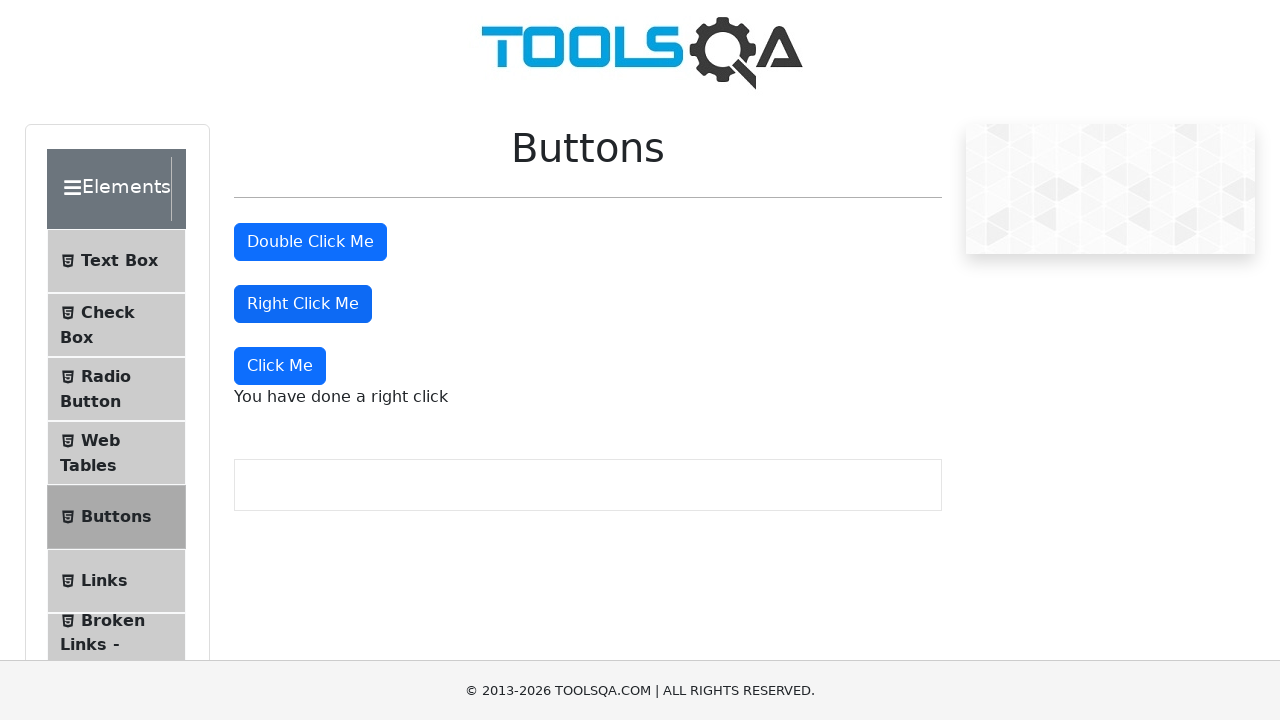

Verified right click message 'You have done a right click' is visible
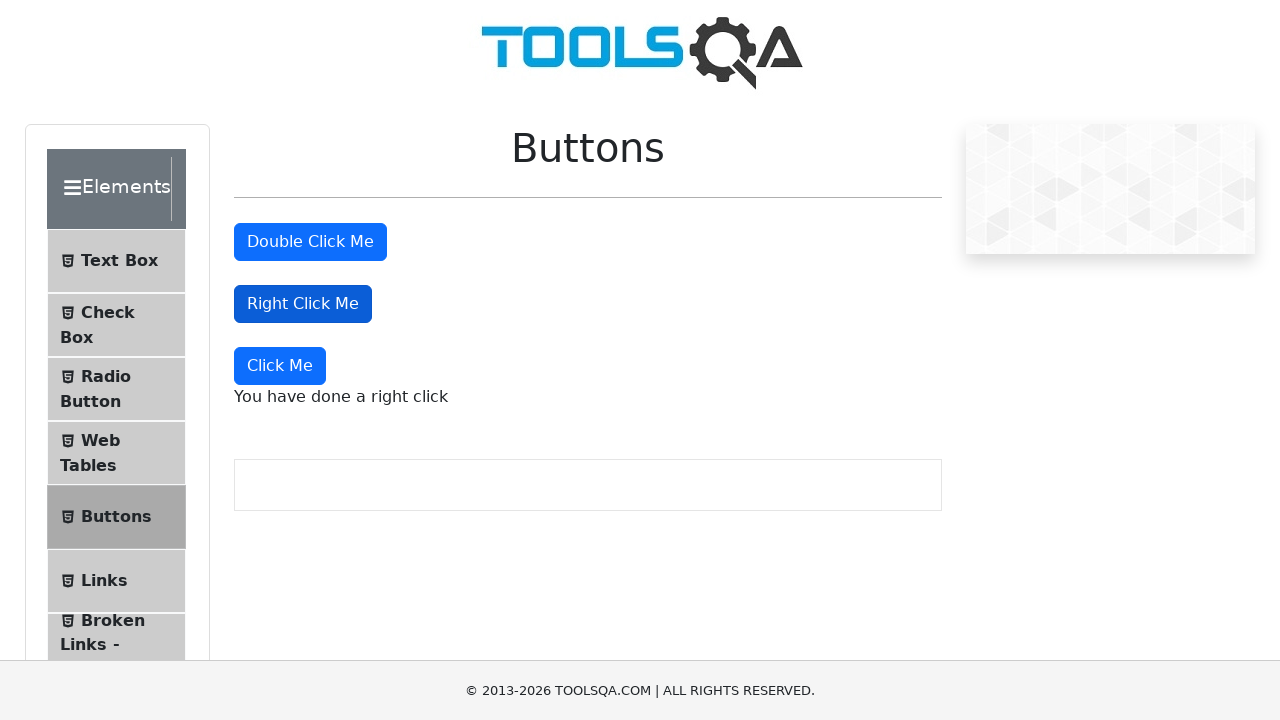

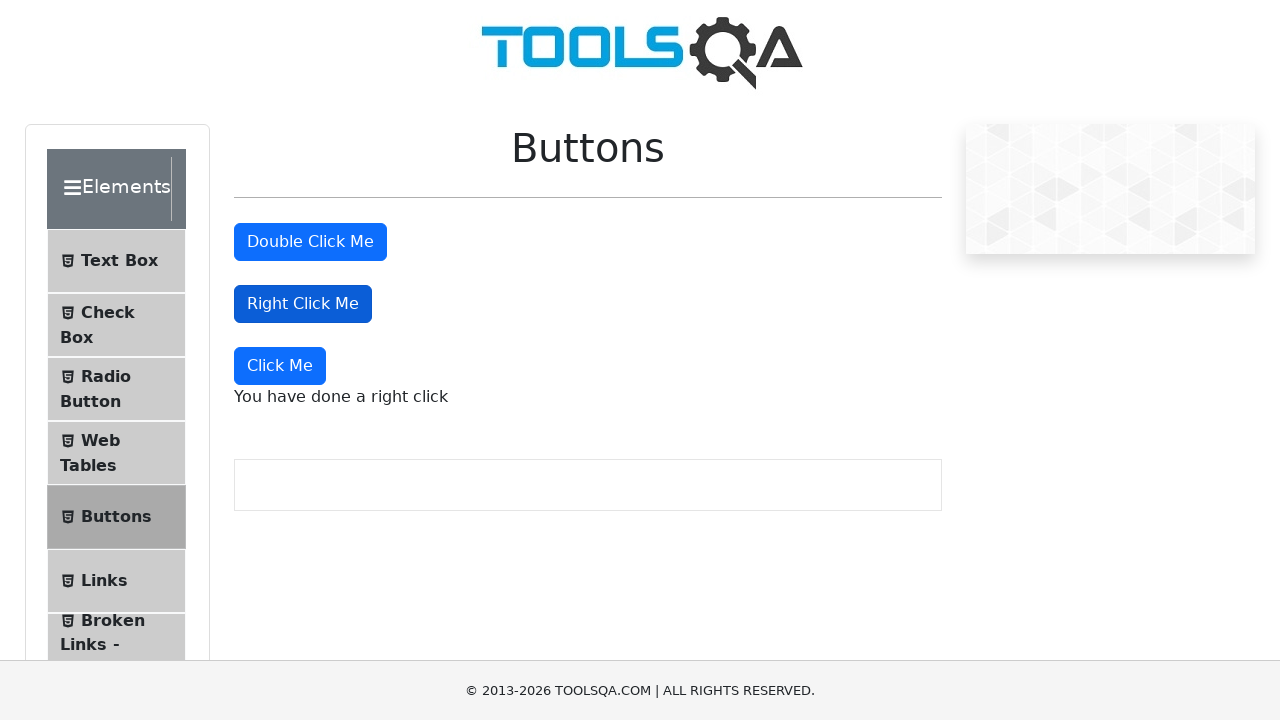